Tests iframe interaction using locator IDs by filling first and last name fields inside an iframe and submitting the form

Starting URL: https://www.techglobal-training.com/

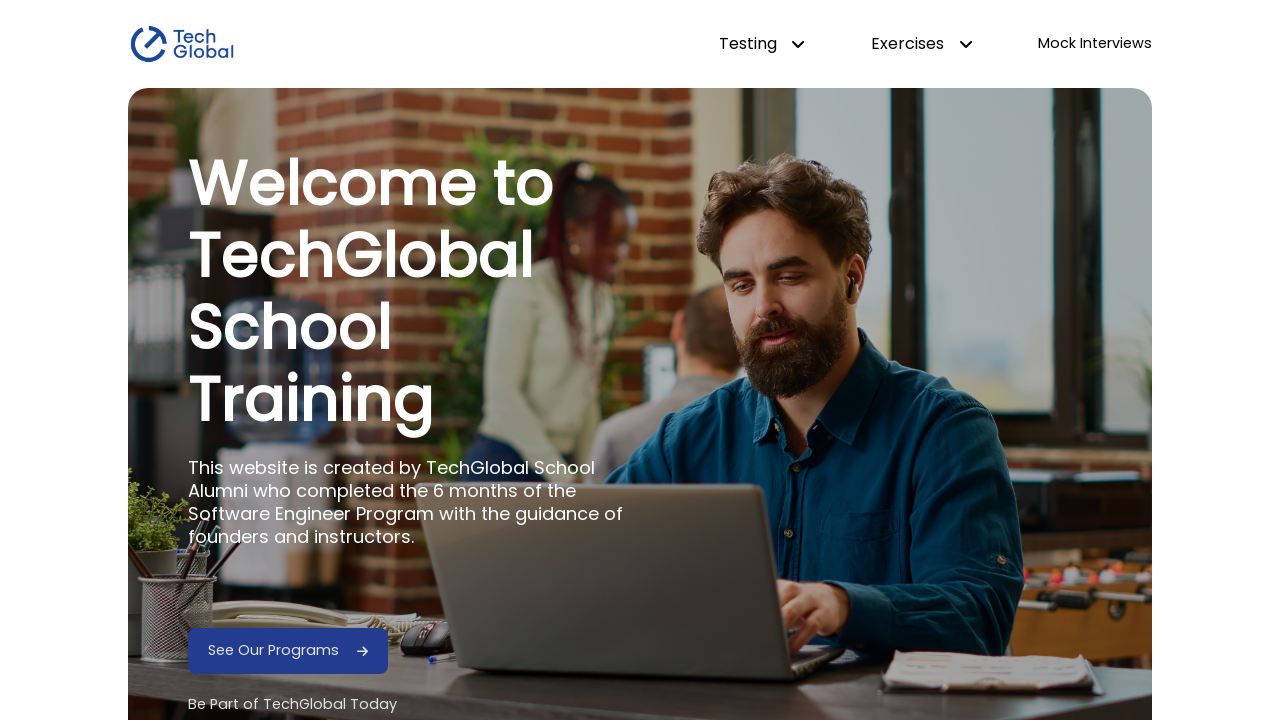

Hovered over dropdown testing element at (762, 44) on #dropdown-testing
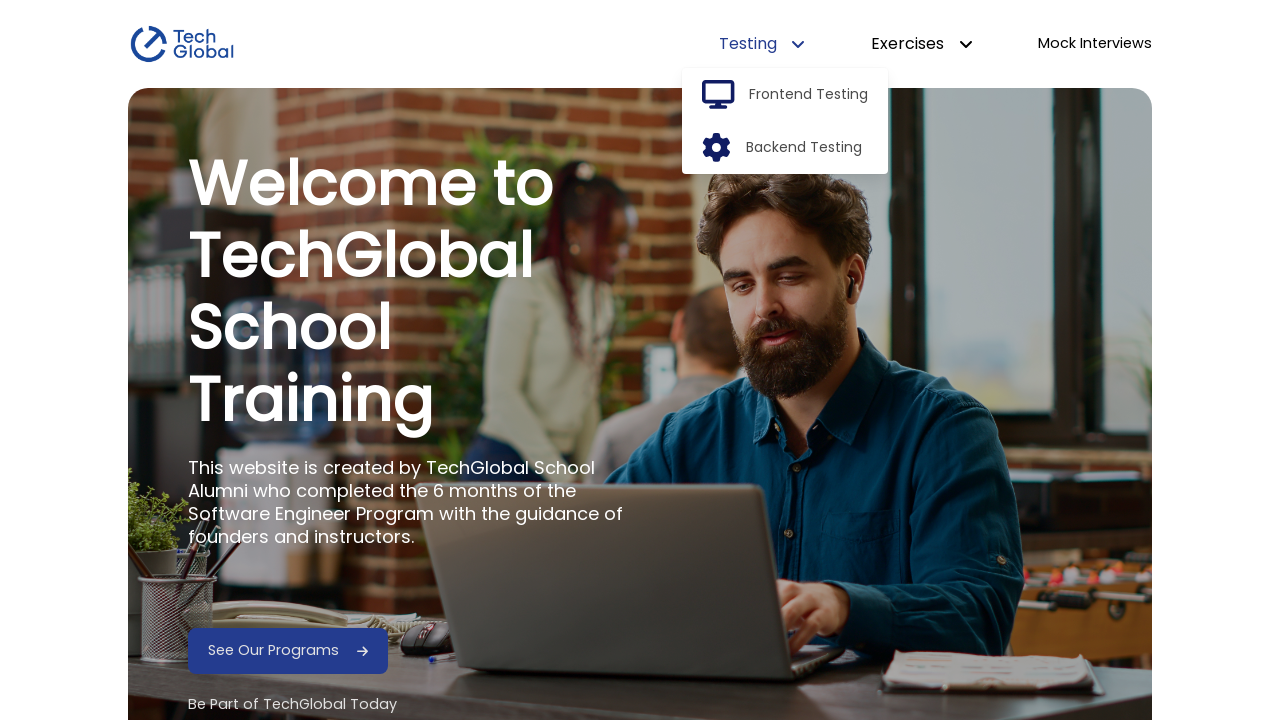

Clicked frontend option from dropdown at (809, 95) on #frontend-option
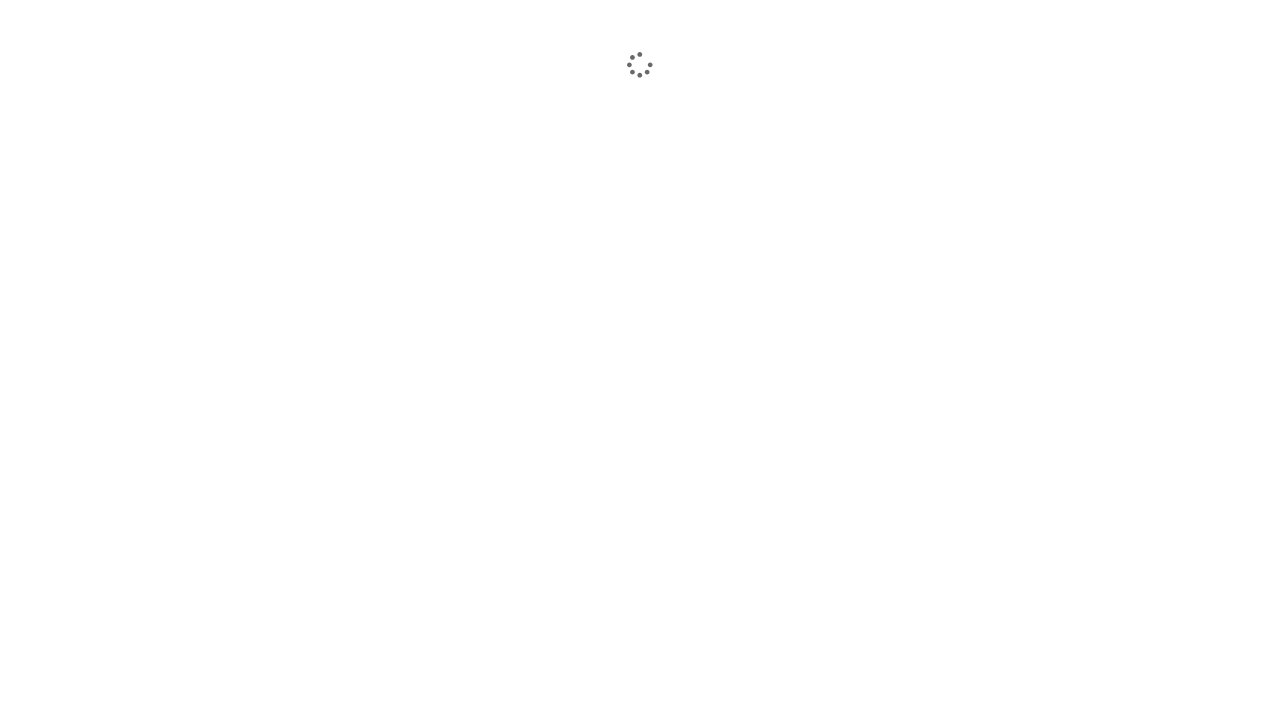

Clicked IFrames link to navigate to iframe test page at (215, 530) on internal:role=link[name="IFrames"i]
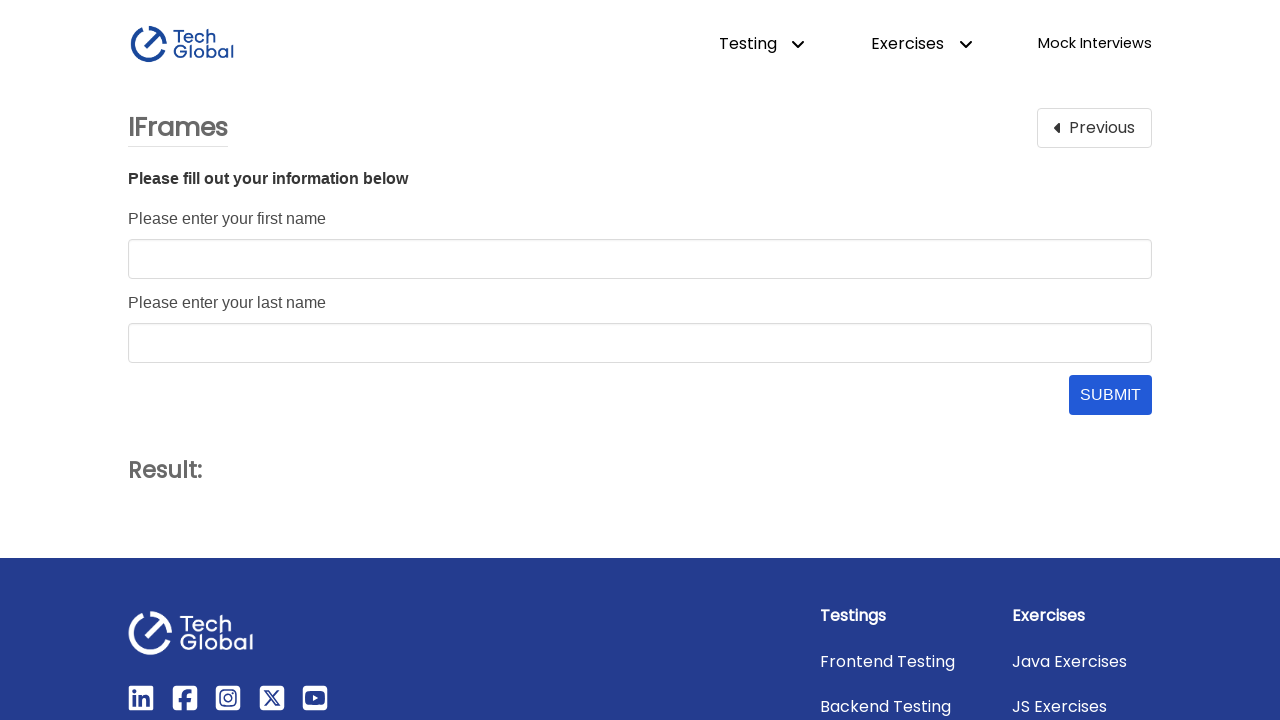

Located iframe with ID 'form_frame'
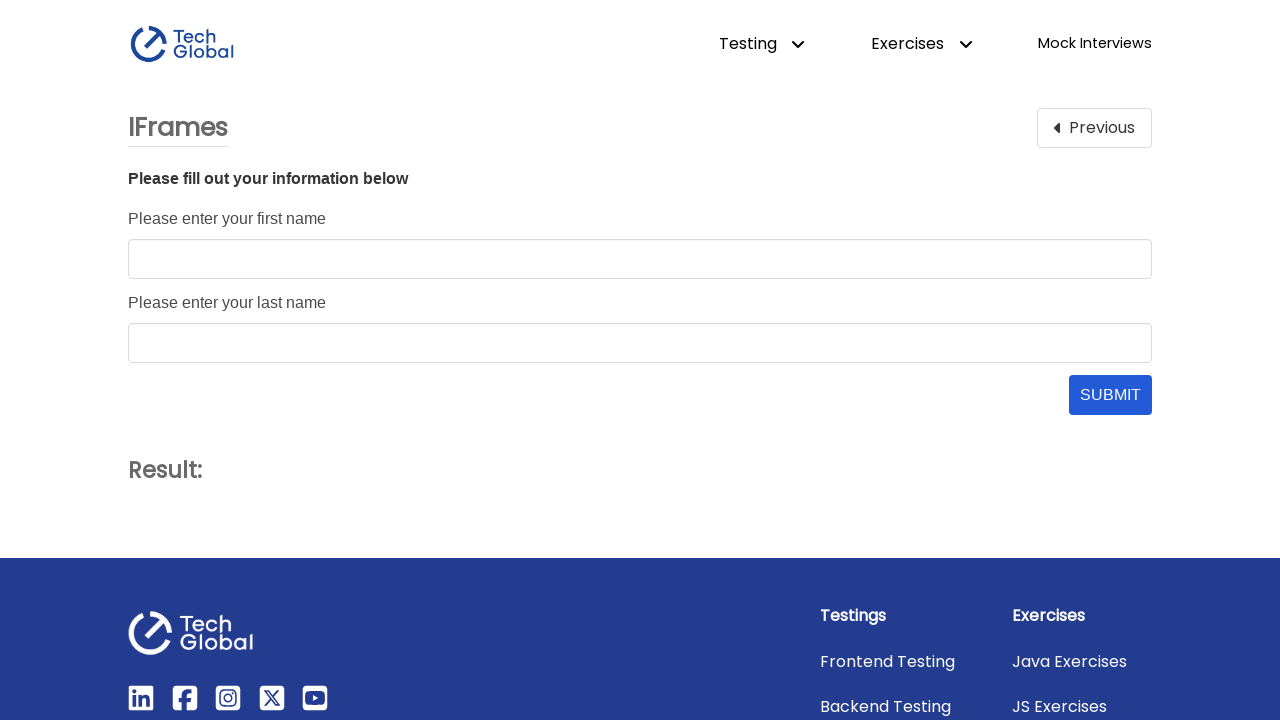

Filled first name field with 'Alex' inside iframe on #form_frame >> internal:control=enter-frame >> #first_name
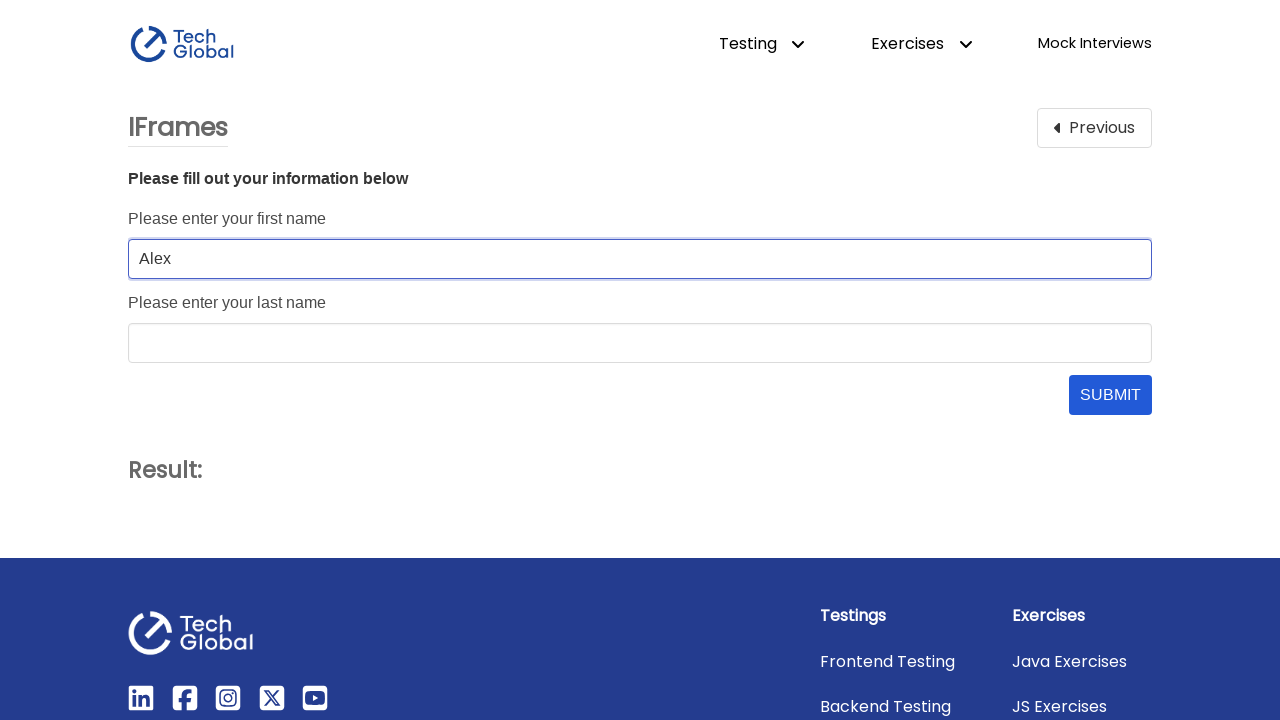

Filled last name field with 'Smith' inside iframe on #form_frame >> internal:control=enter-frame >> #last_name
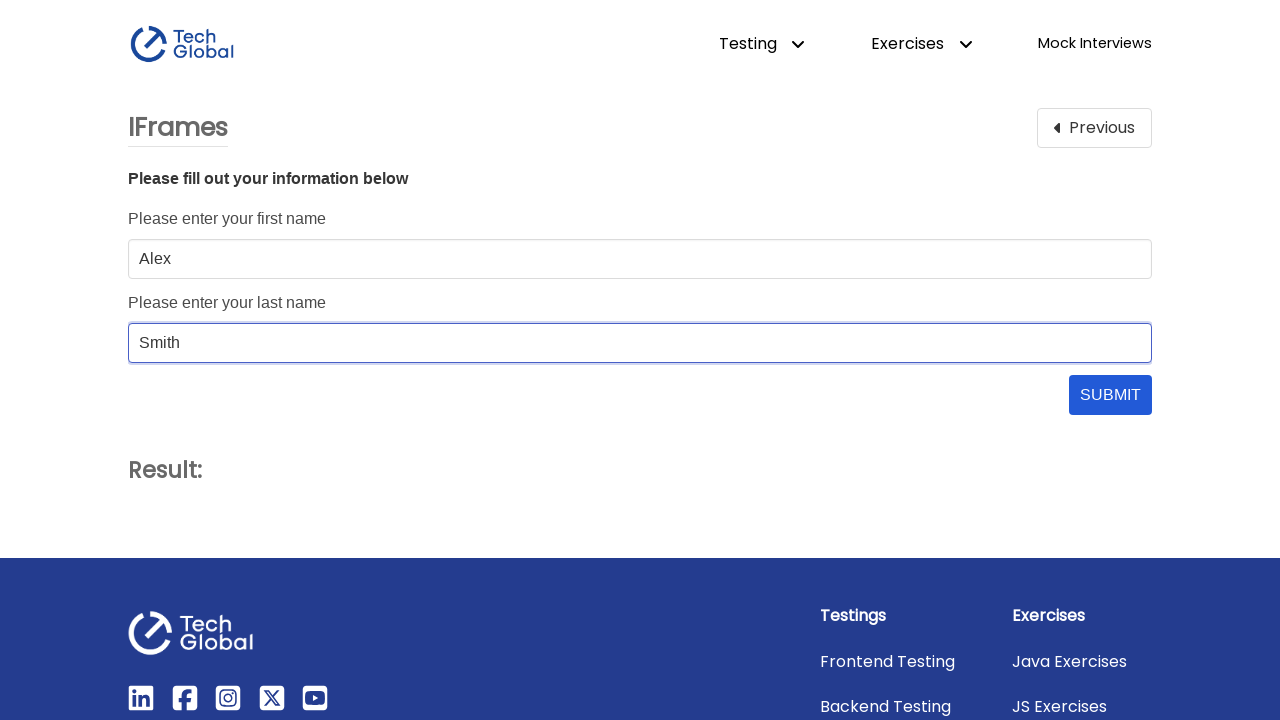

Clicked submit button to submit form in iframe at (1110, 395) on #form_frame >> internal:control=enter-frame >> #submit
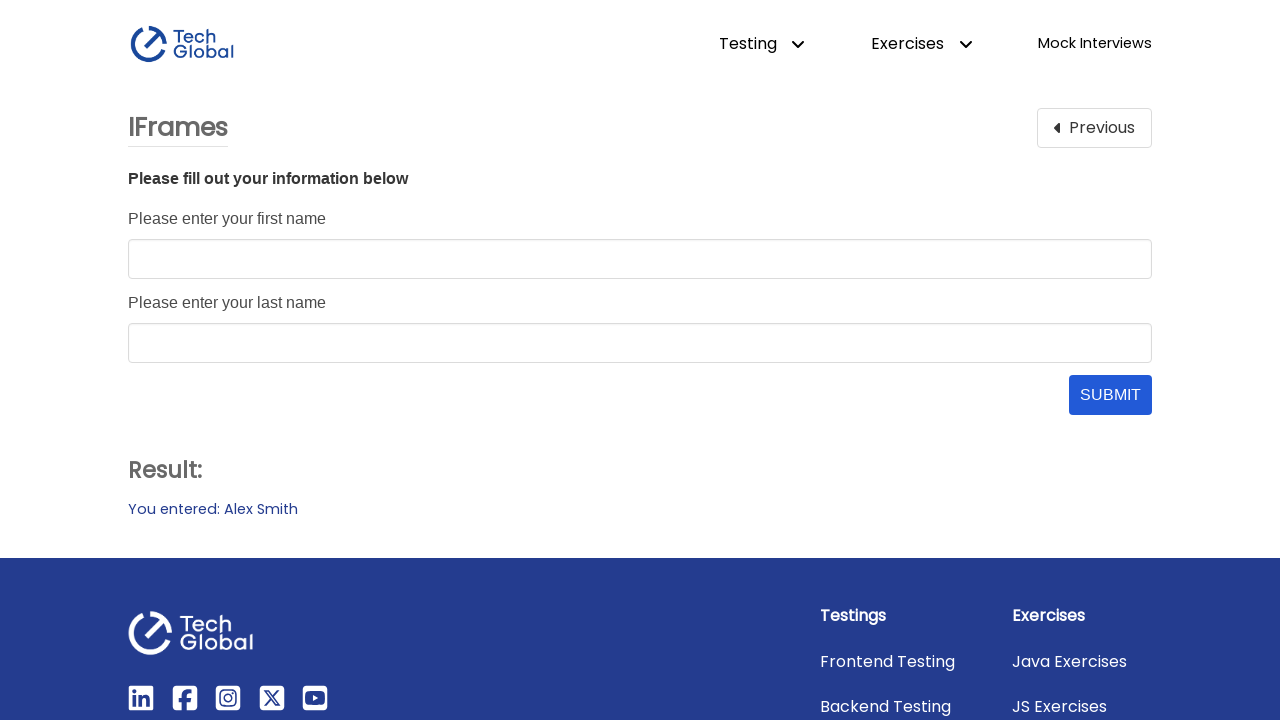

Form submission successful - result element appeared
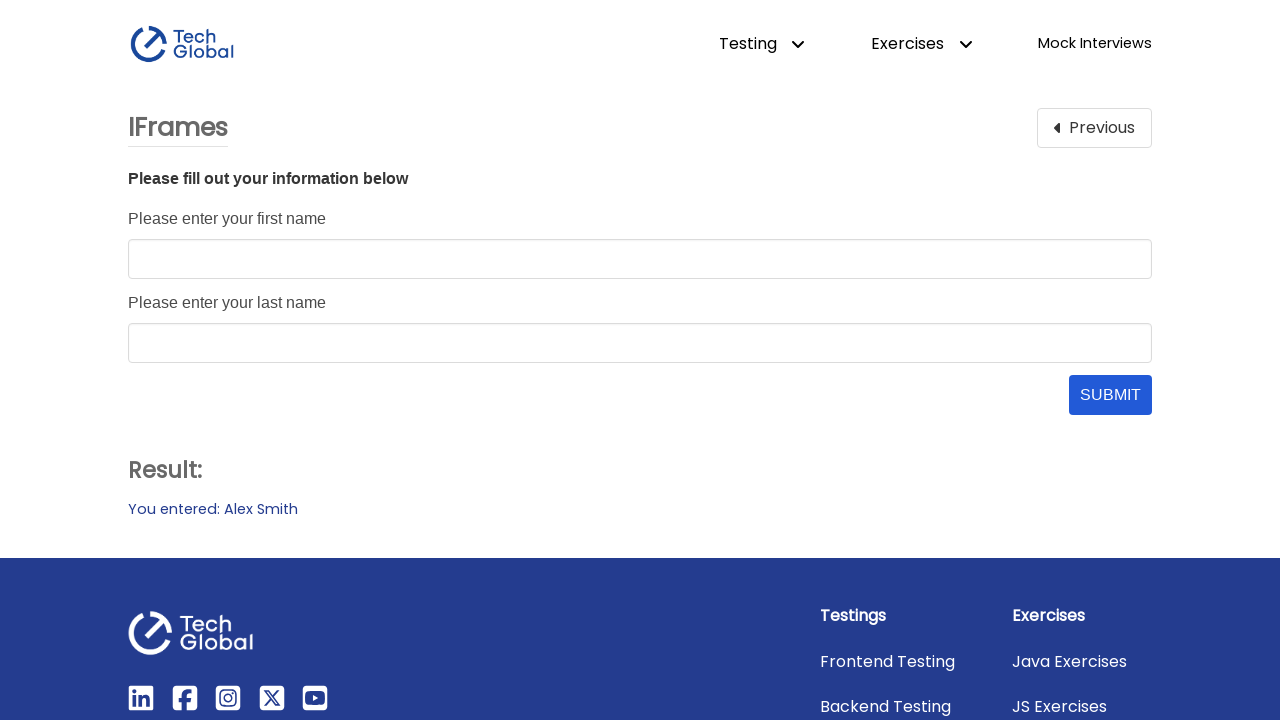

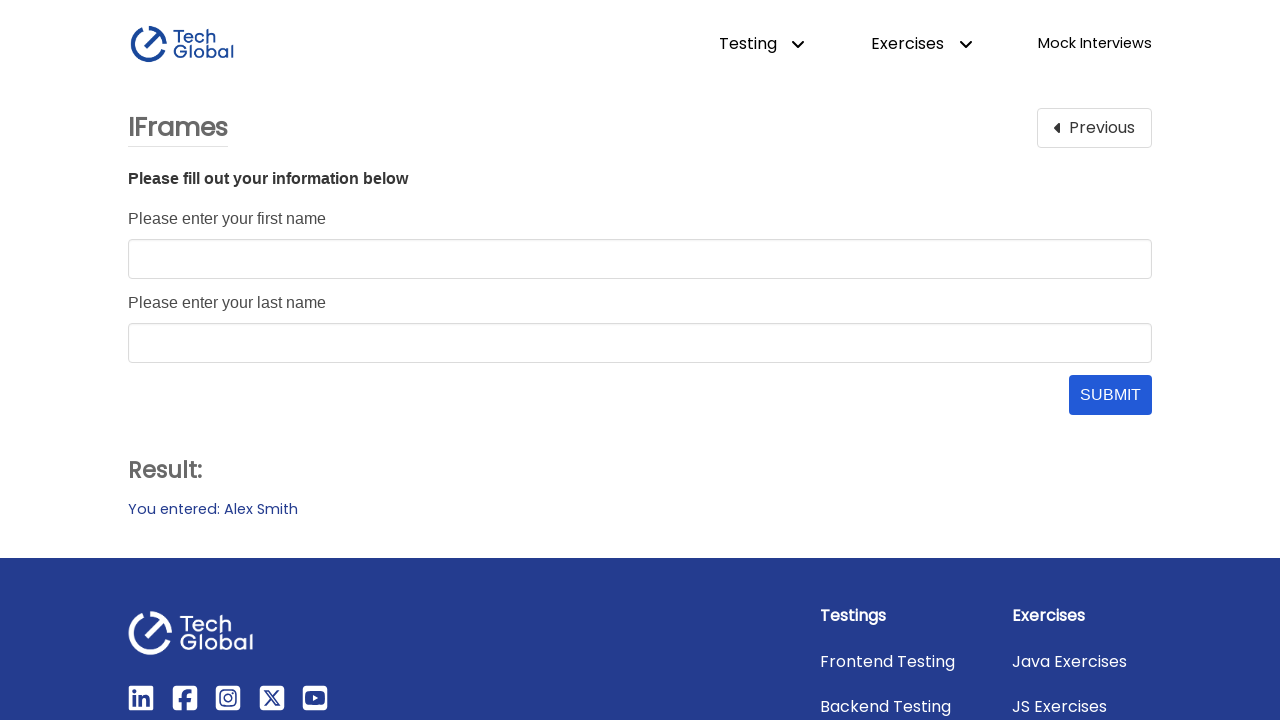